Tests implicit waiting behavior by clicking adder button and finding dynamically added element with automatic waiting

Starting URL: https://www.selenium.dev/selenium/web/dynamic.html

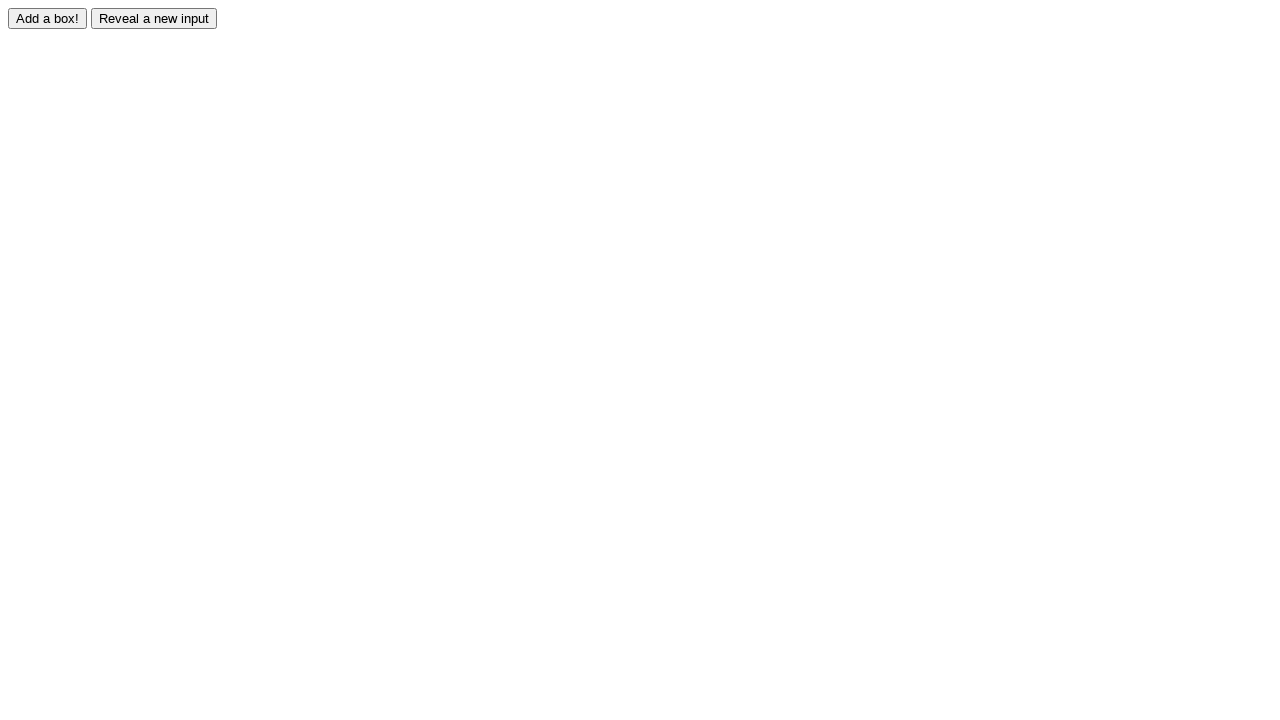

Clicked adder button to trigger dynamic element creation at (48, 18) on #adder
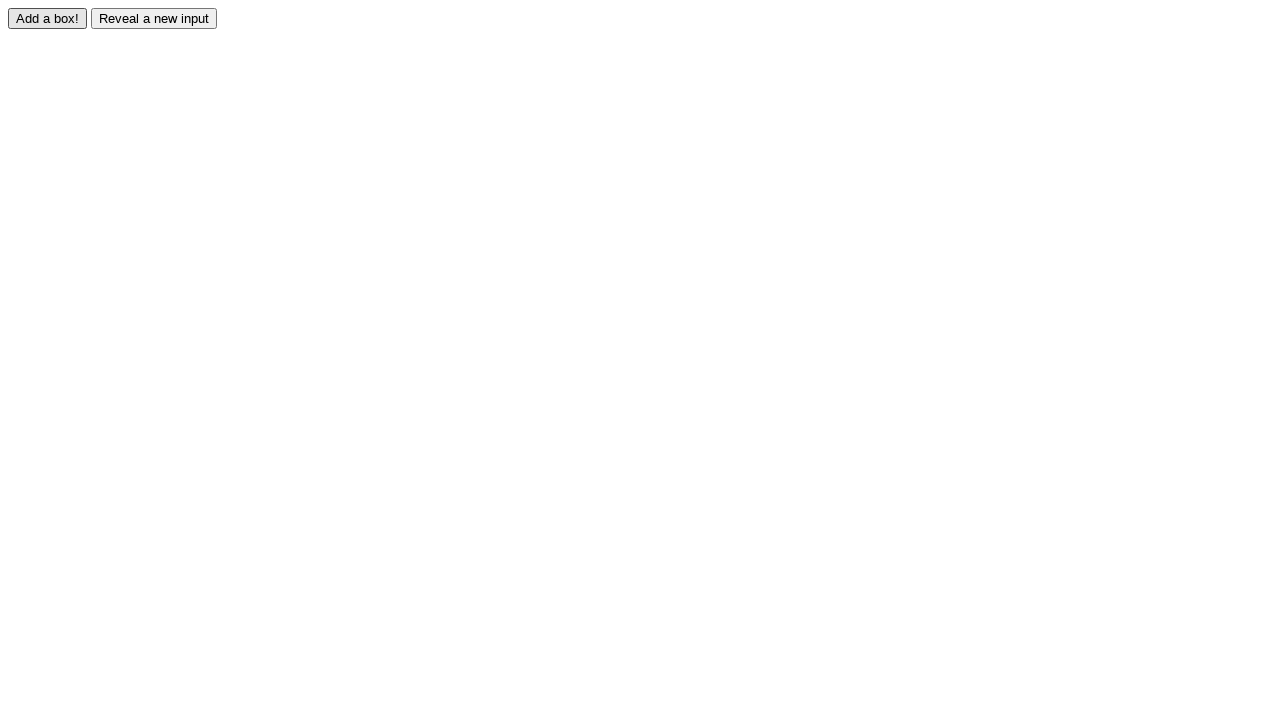

Located dynamically added element with id 'box0'
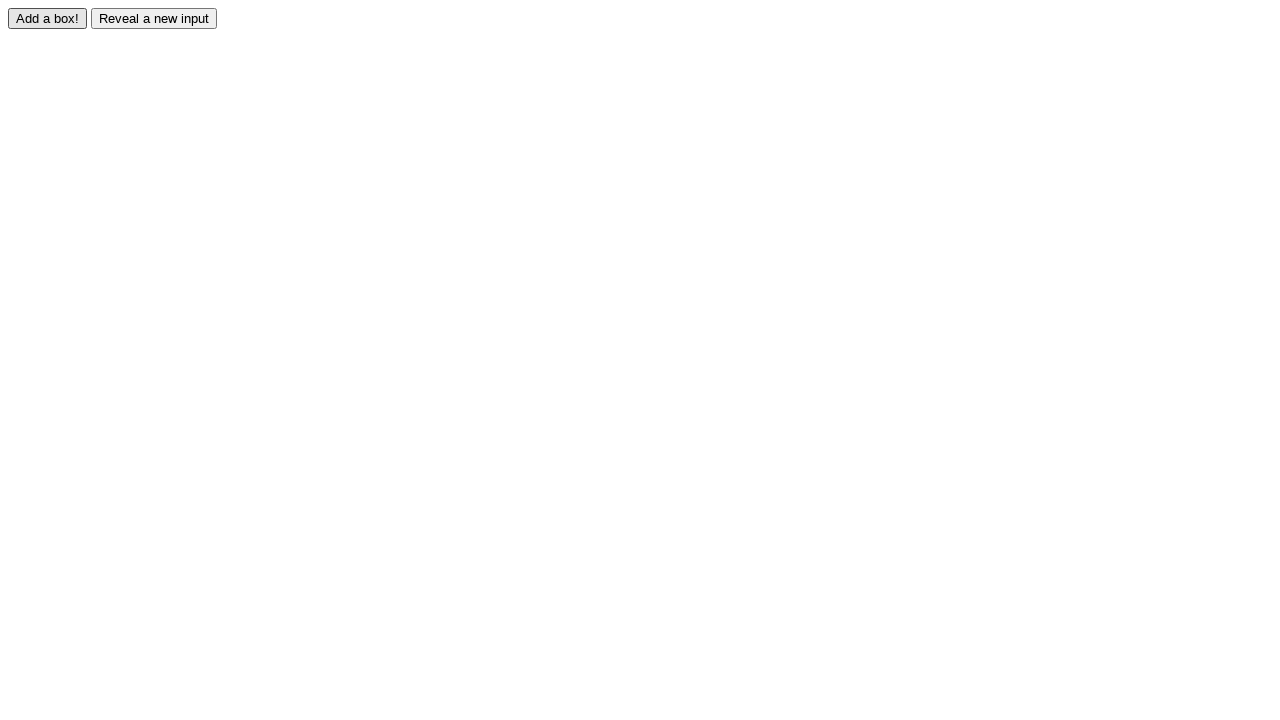

Waited for dynamically added element to be ready
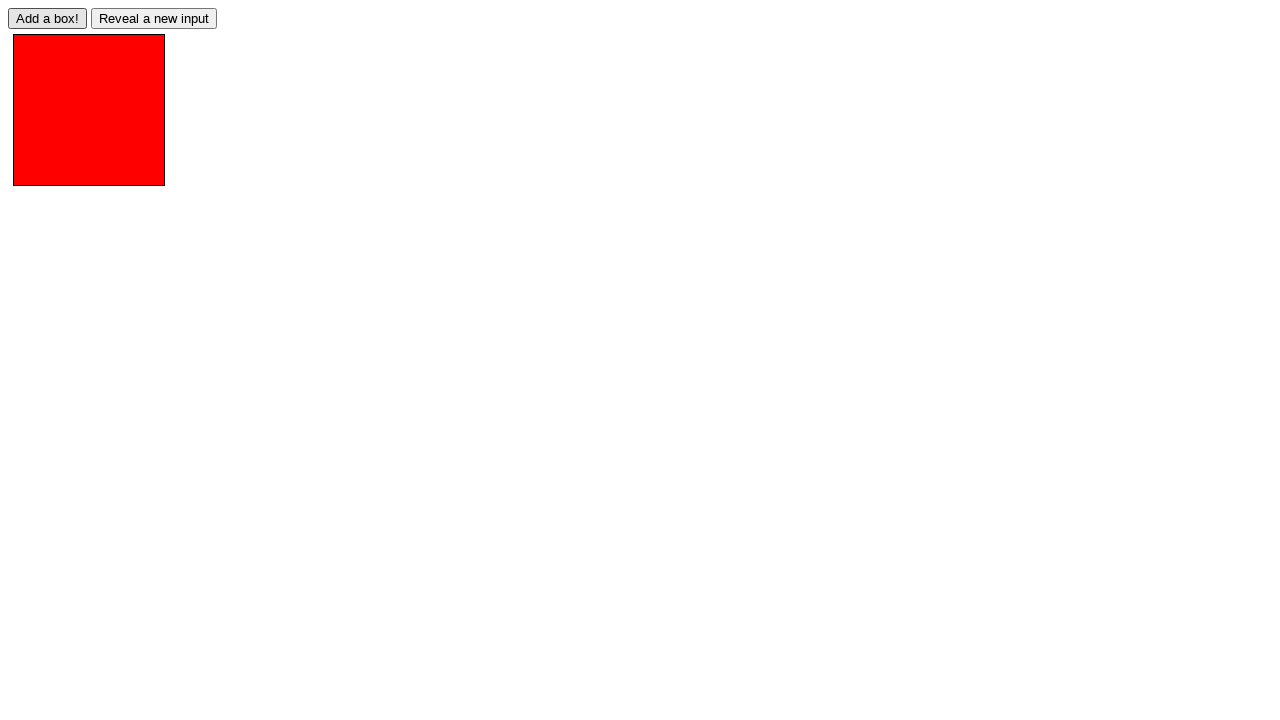

Verified dynamically added element has 'redbox' class
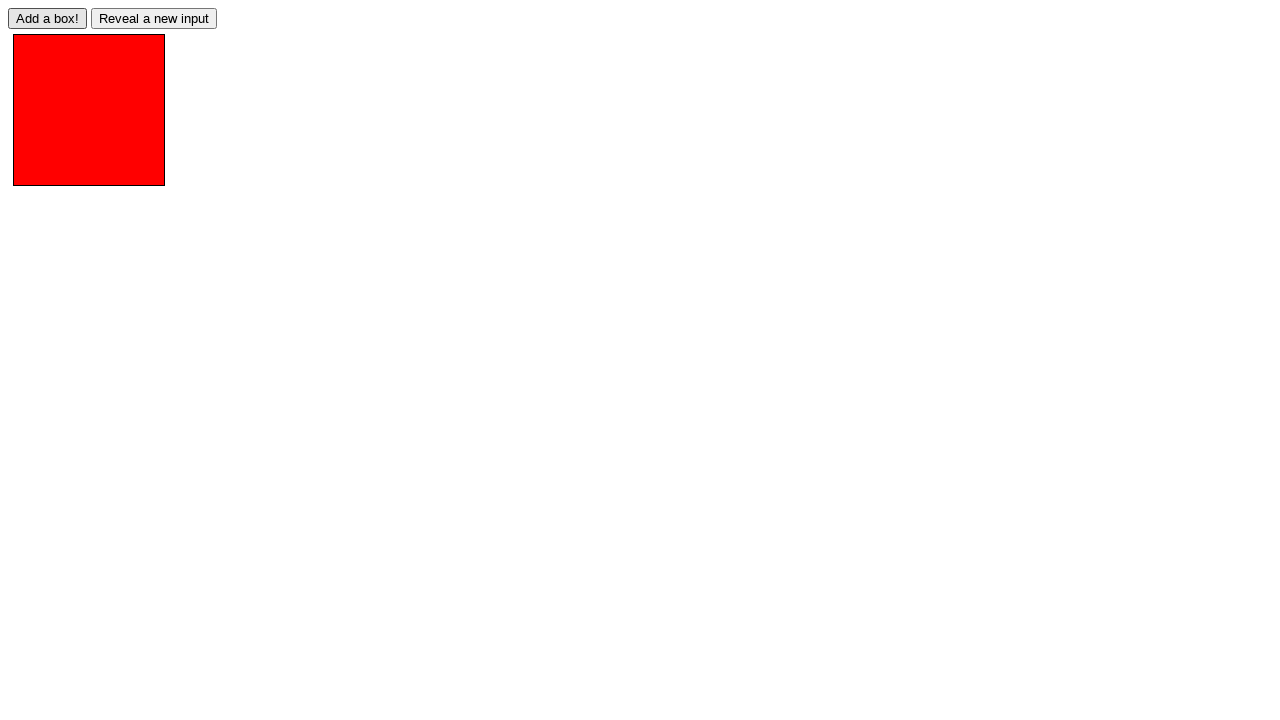

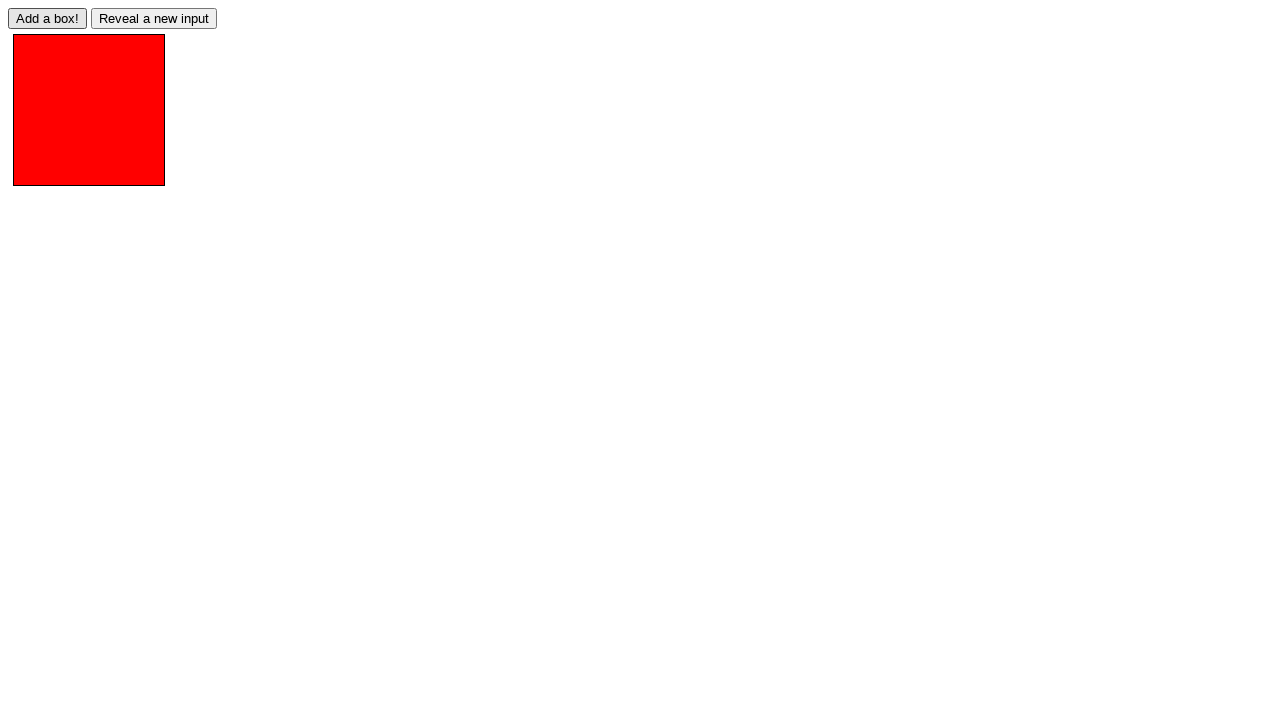